Tests a registration form by filling in all fields including personal information, selecting country, gender, hobbies, skills, date of birth, and password, then submitting the form and verifying the success page.

Starting URL: https://anatoly-karpovich.github.io/demo-registration-form/

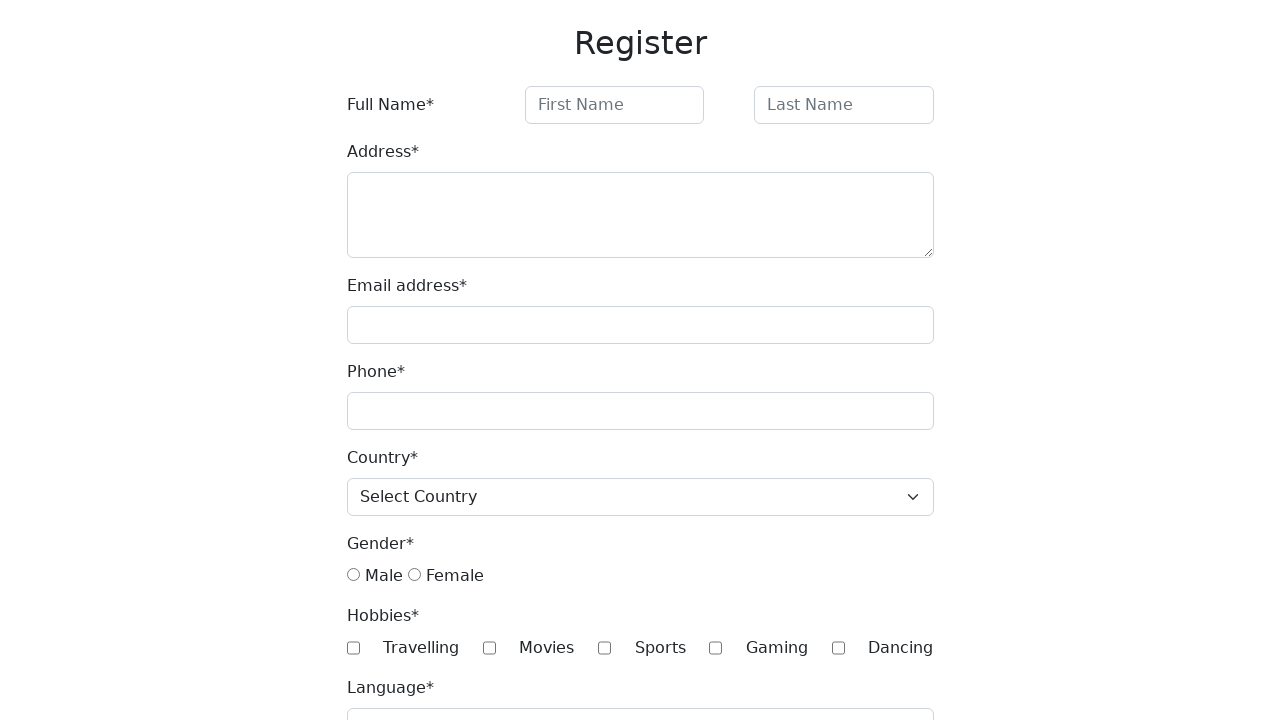

Filled first name field with 'Alex' on #firstName
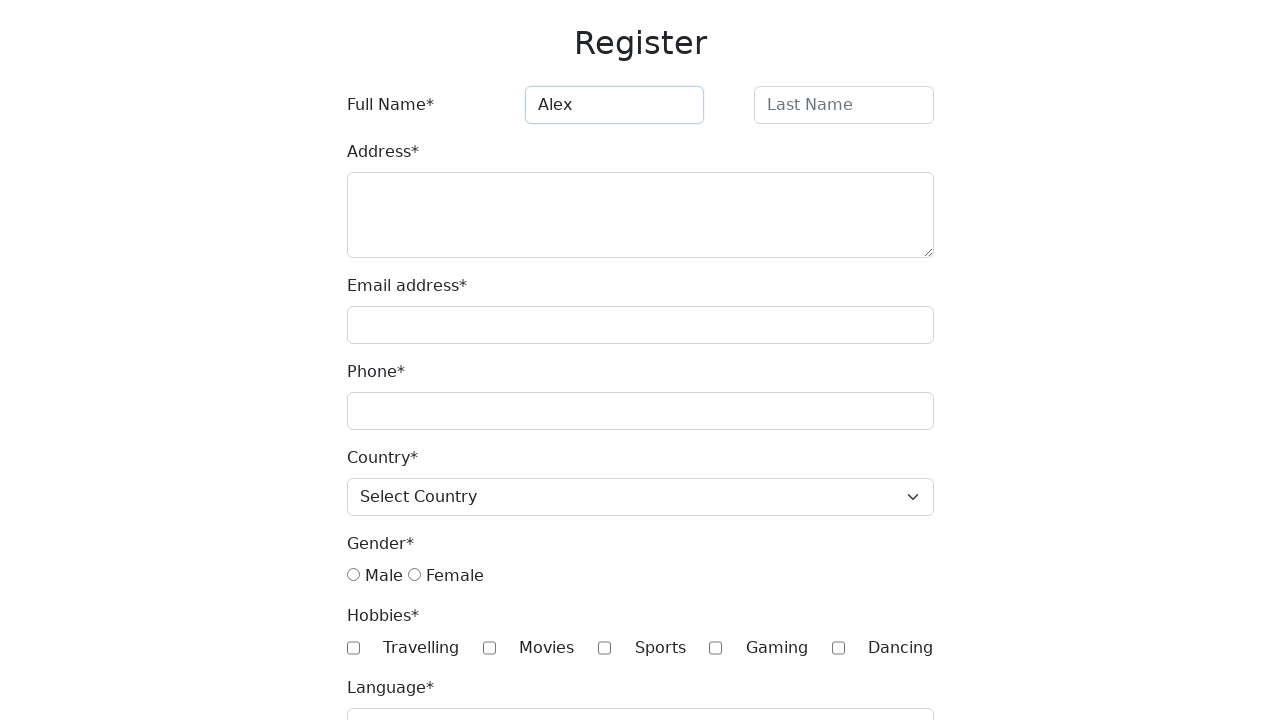

Filled last name field with 'QA' on #lastName
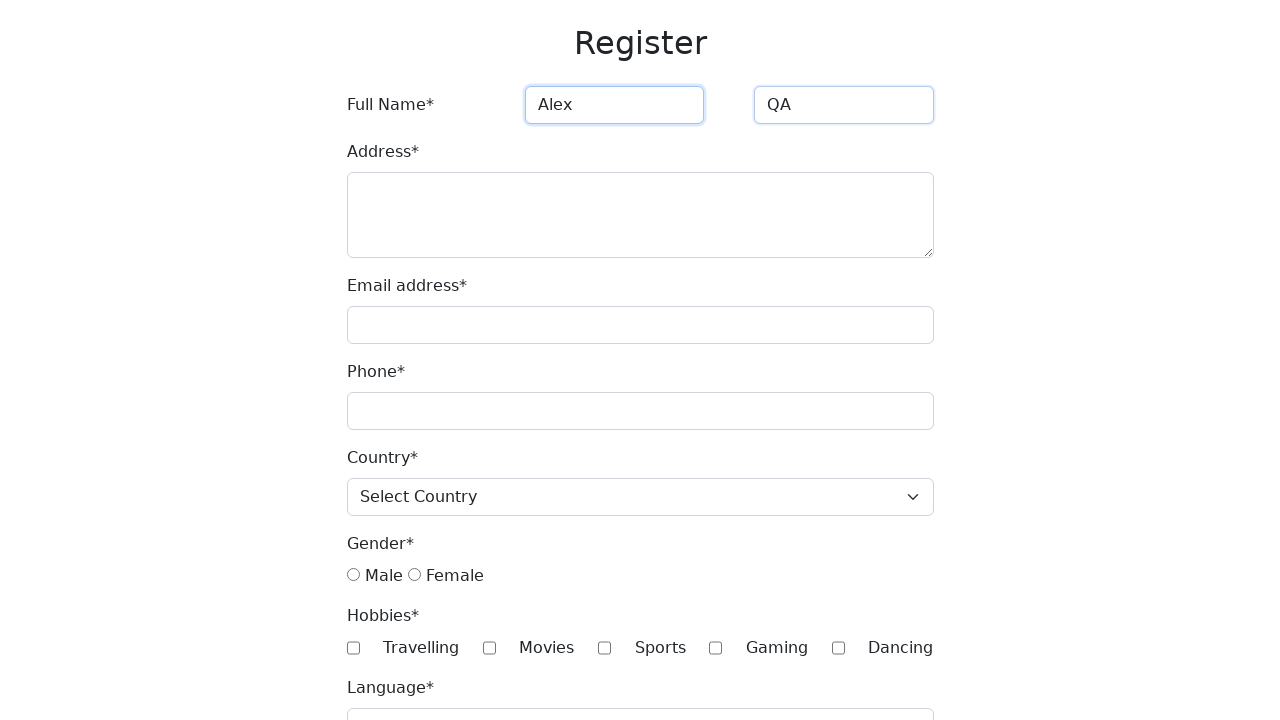

Filled address field with 'Novovilenskay 55' on #address
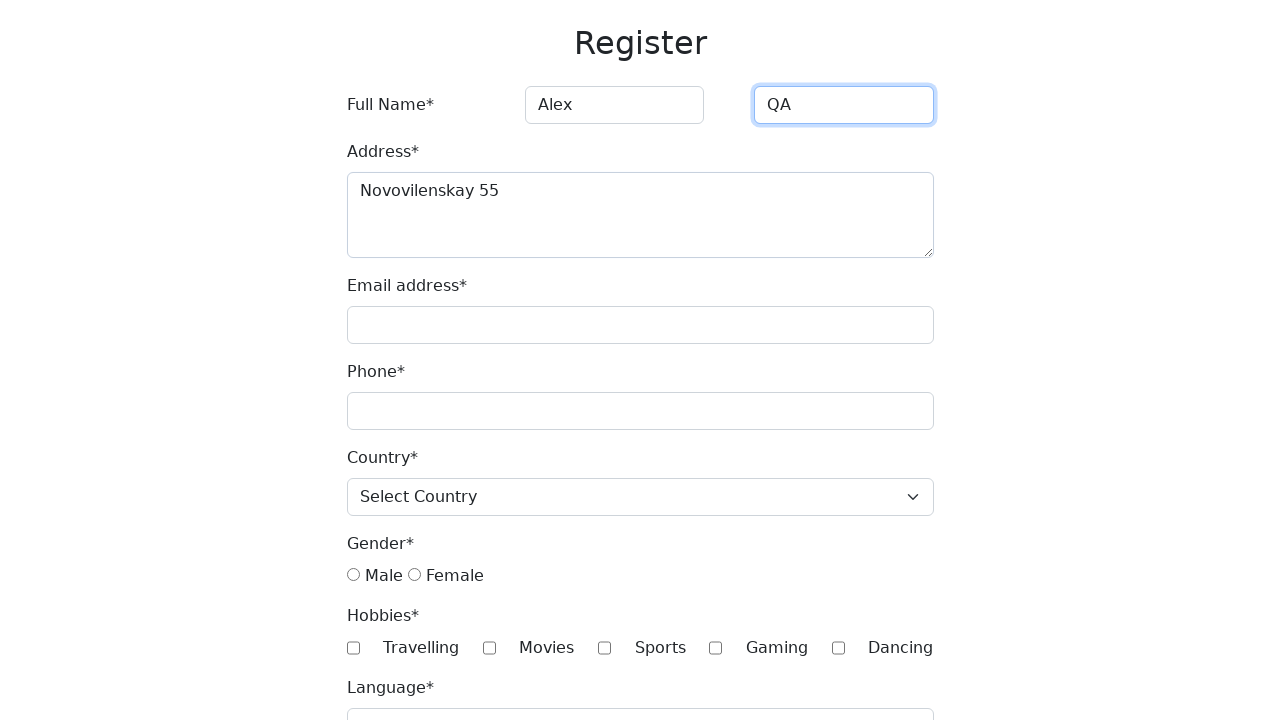

Filled email field with 'alexqatest@gmail.ru' on #email
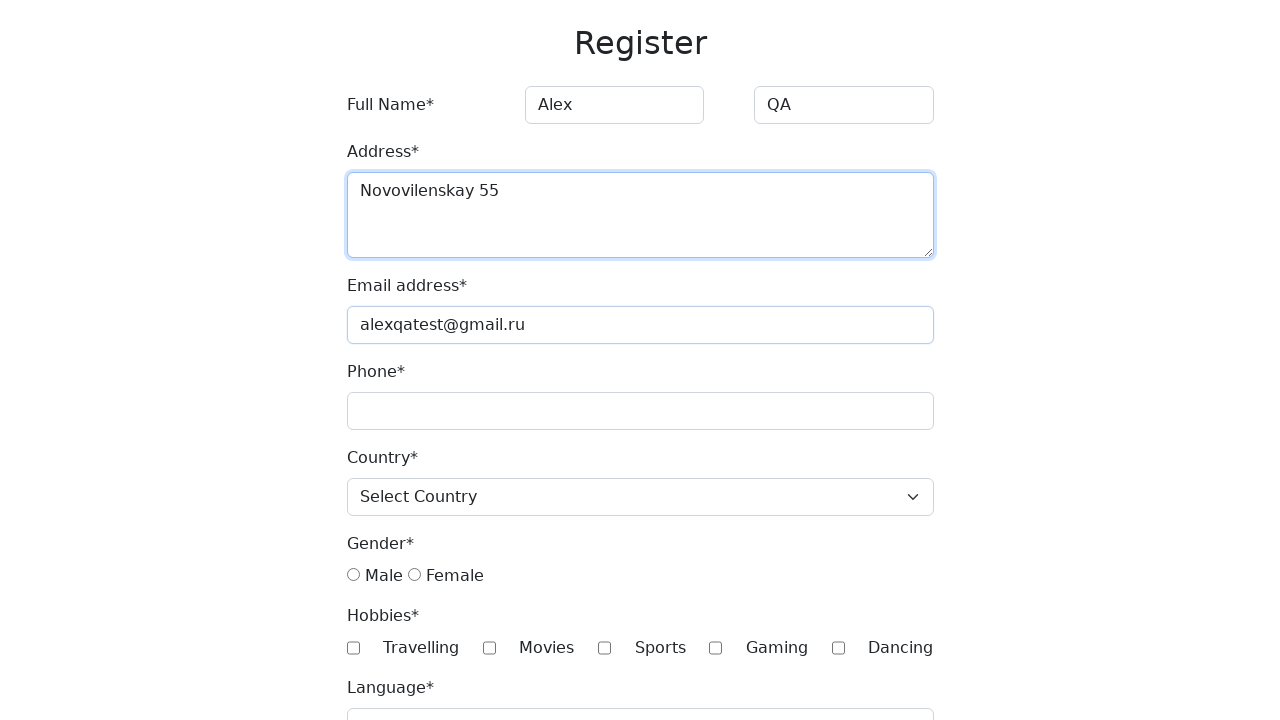

Filled phone field with '375292280107' on #phone
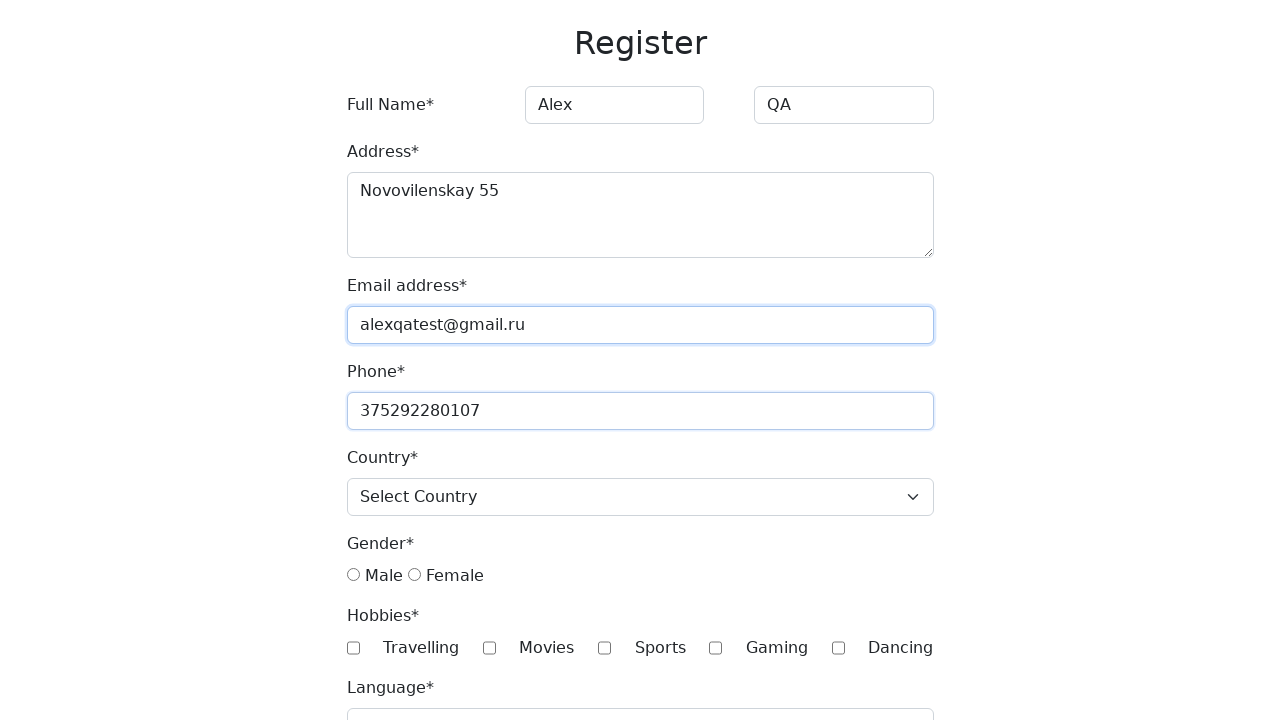

Selected country 'UK' on #country
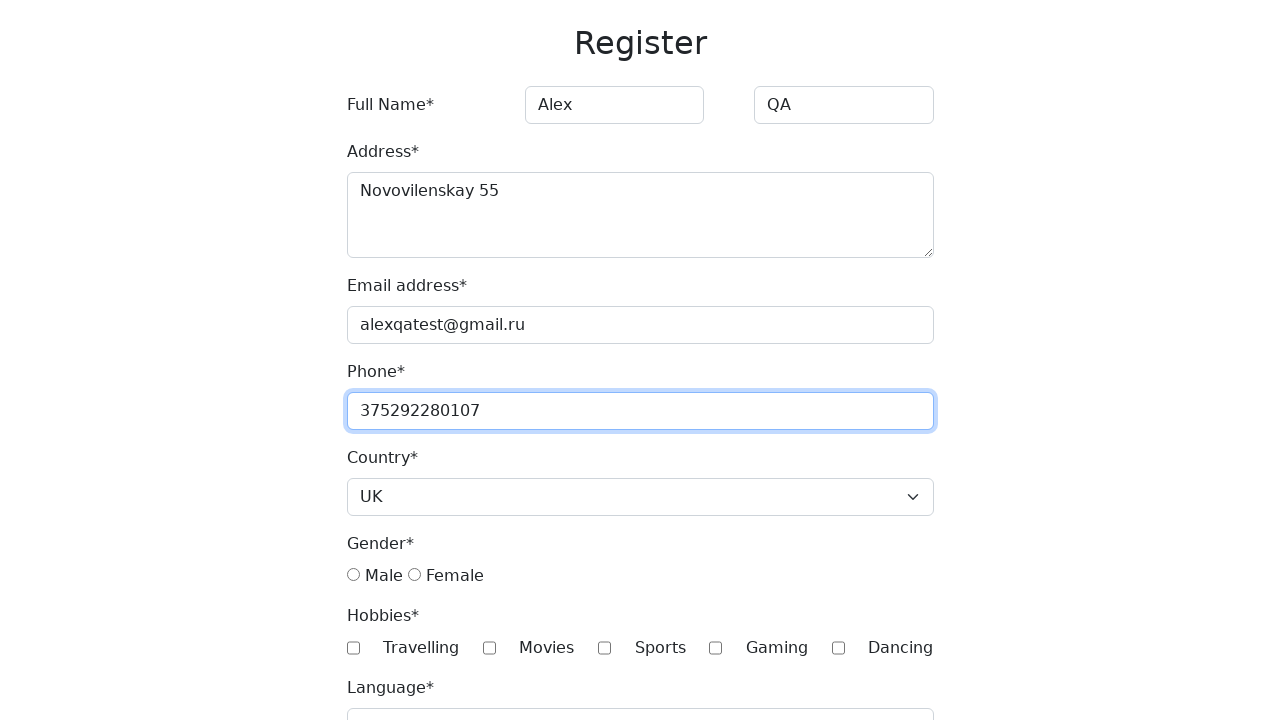

Selected gender 'male' at (353, 575) on input[name="gender"][value="male"]
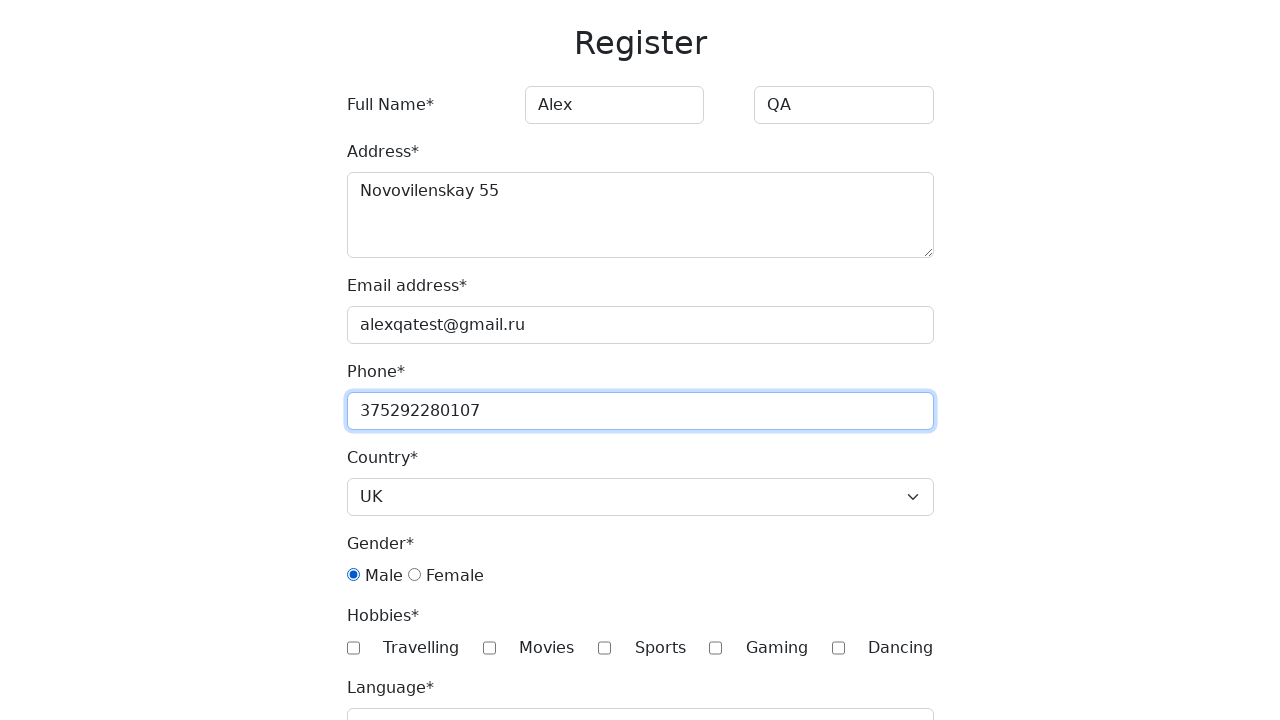

Selected hobby 'Dancing'
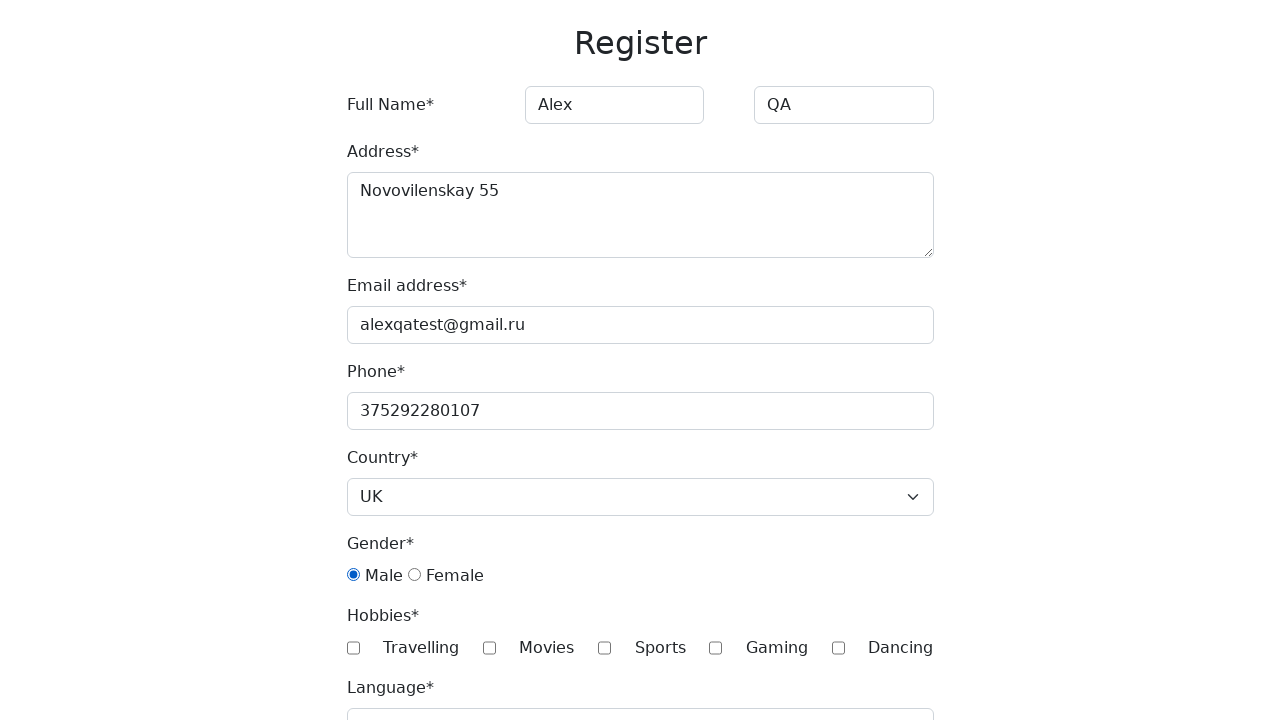

Selected hobby 'Gaming'
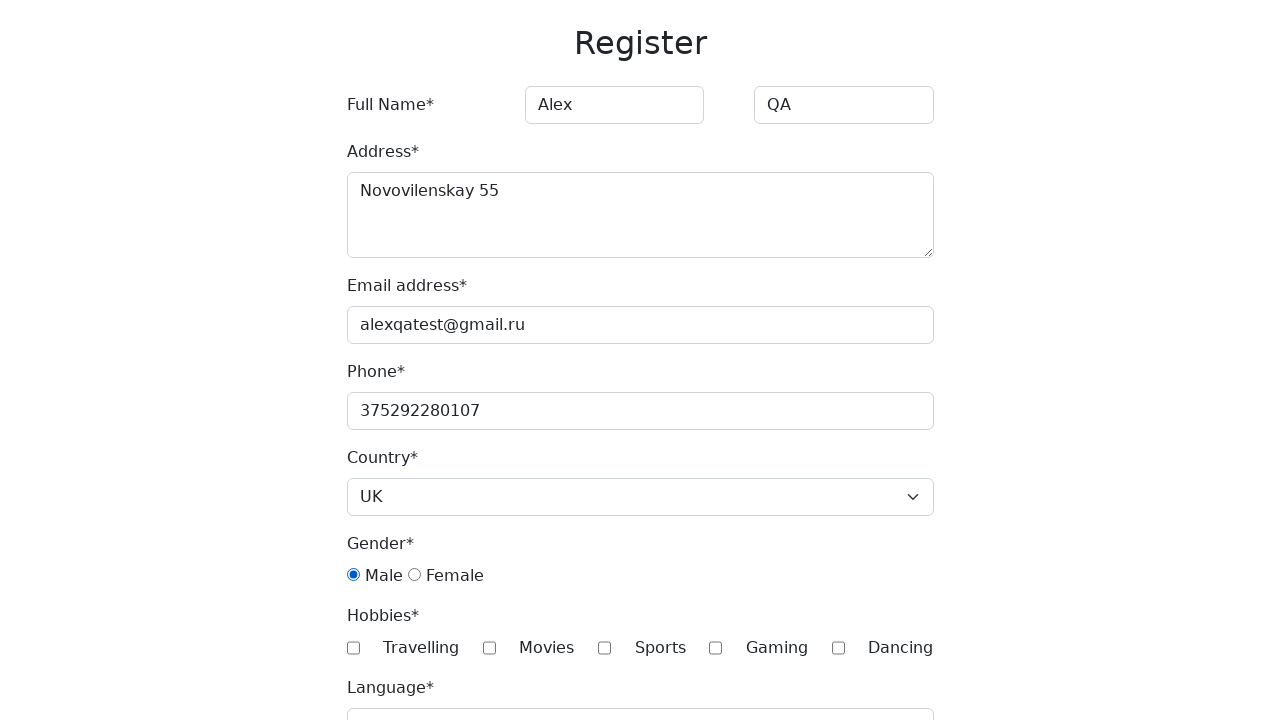

Selected hobby 'Movies'
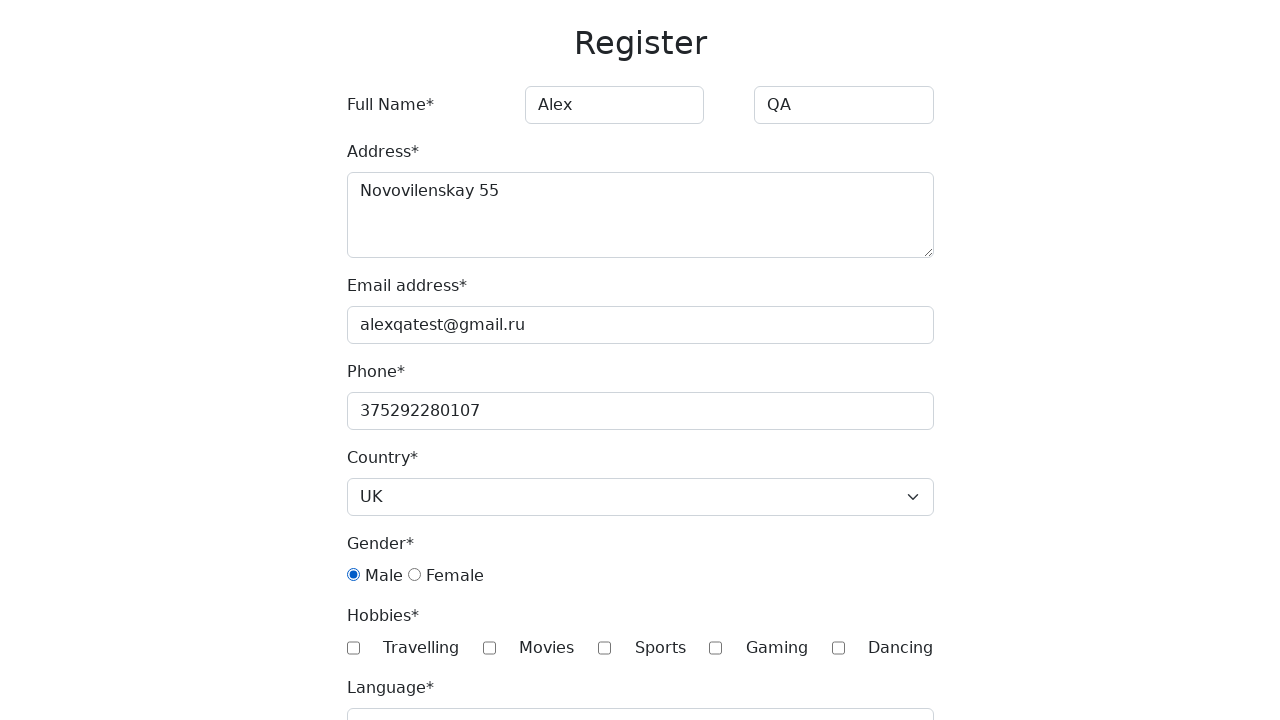

Selected hobby 'Sports'
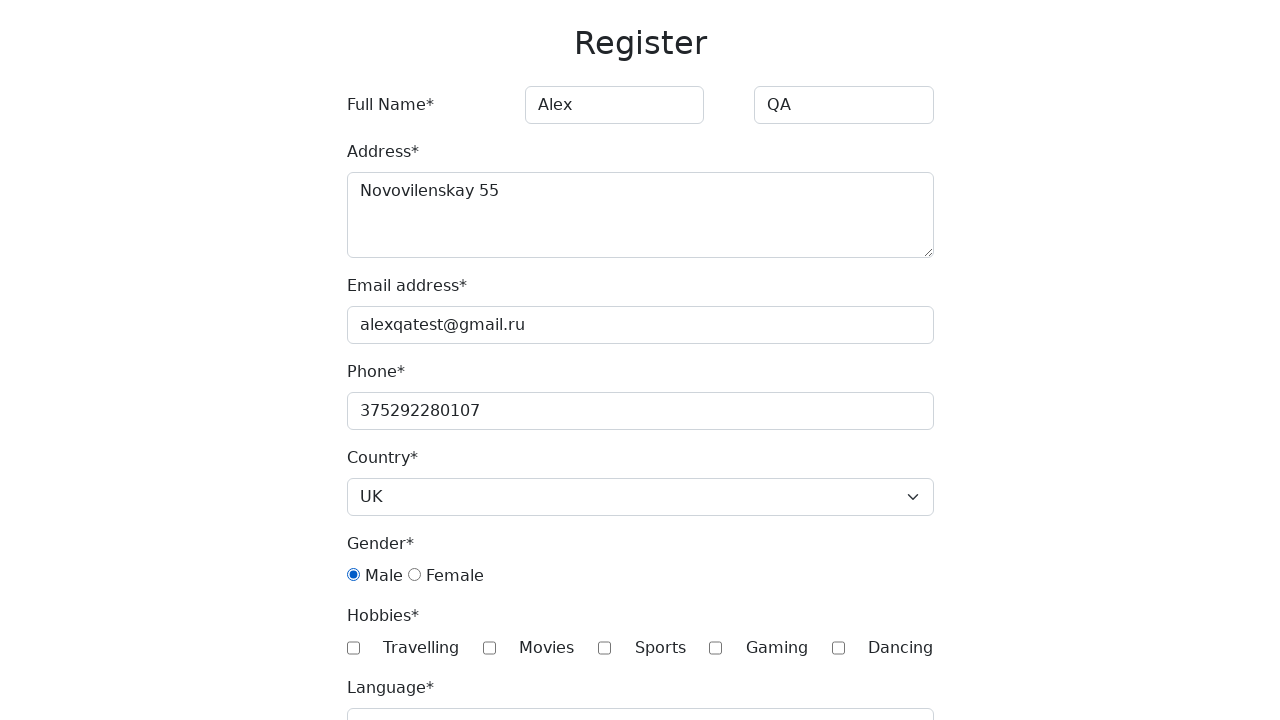

Selected hobby 'Travelling'
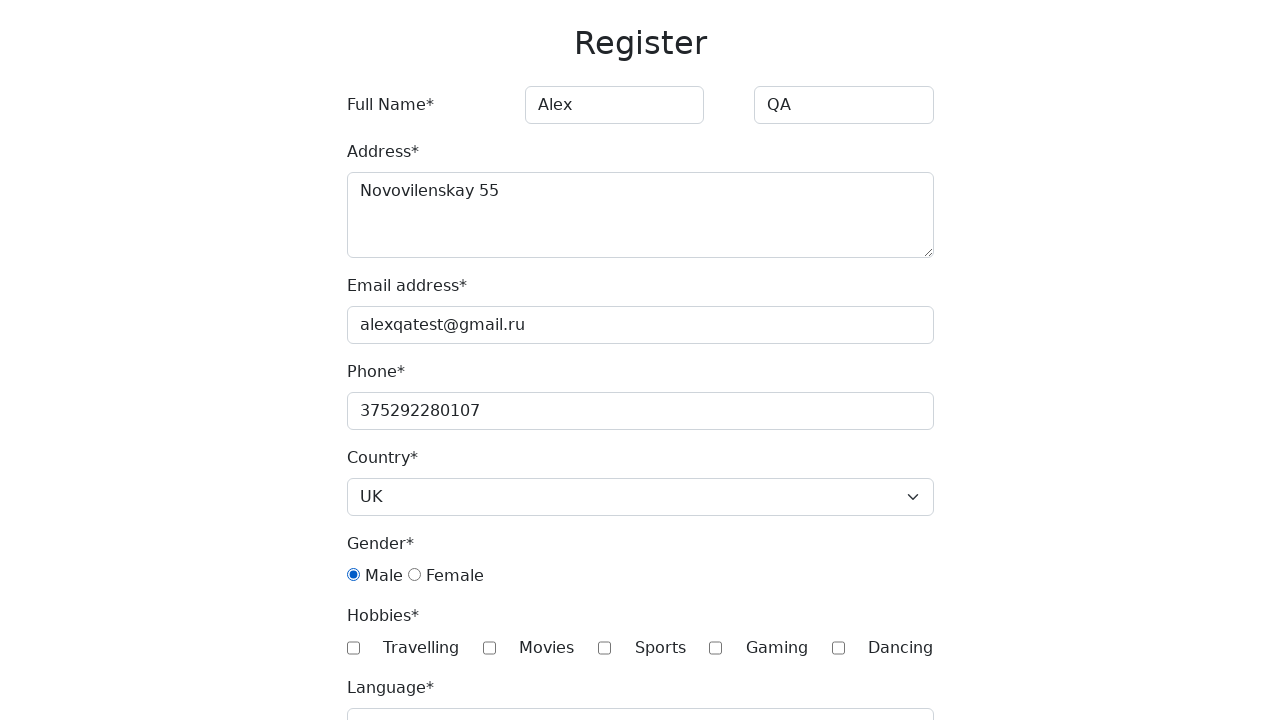

Filled language field with 'English, Russian' on #language
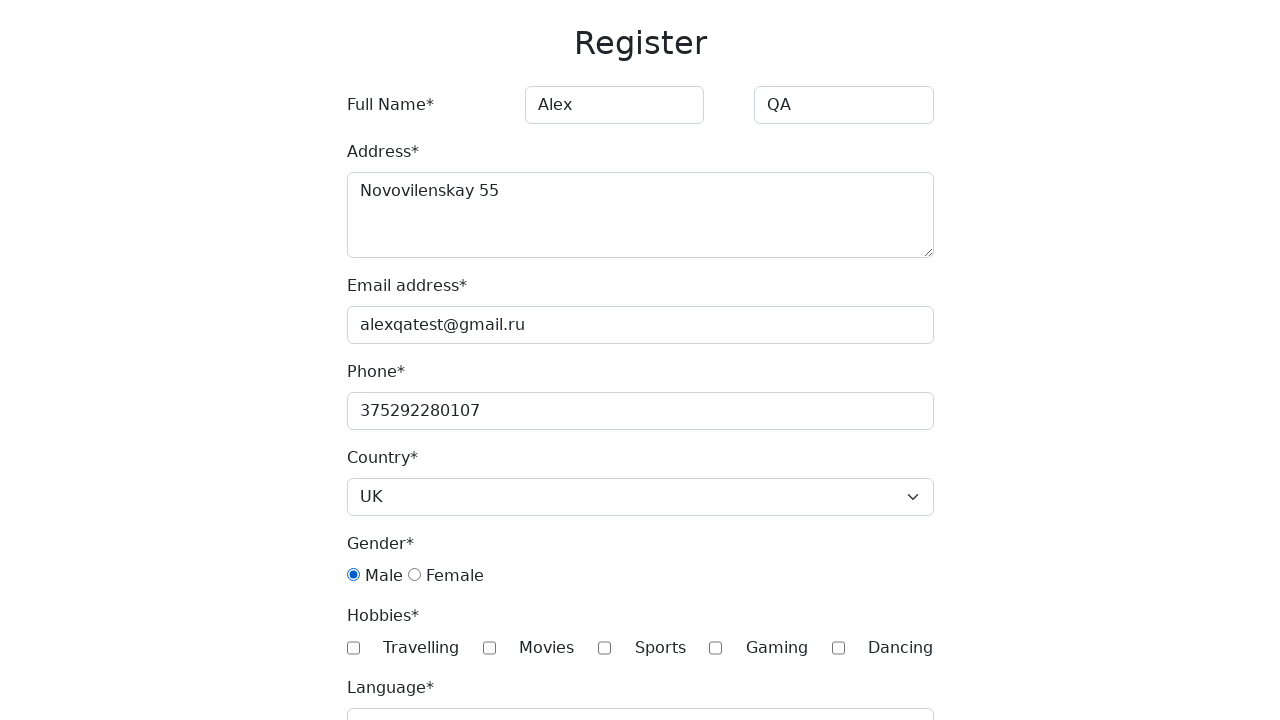

Selected skills 'Python' and 'JavaScript' on #skills
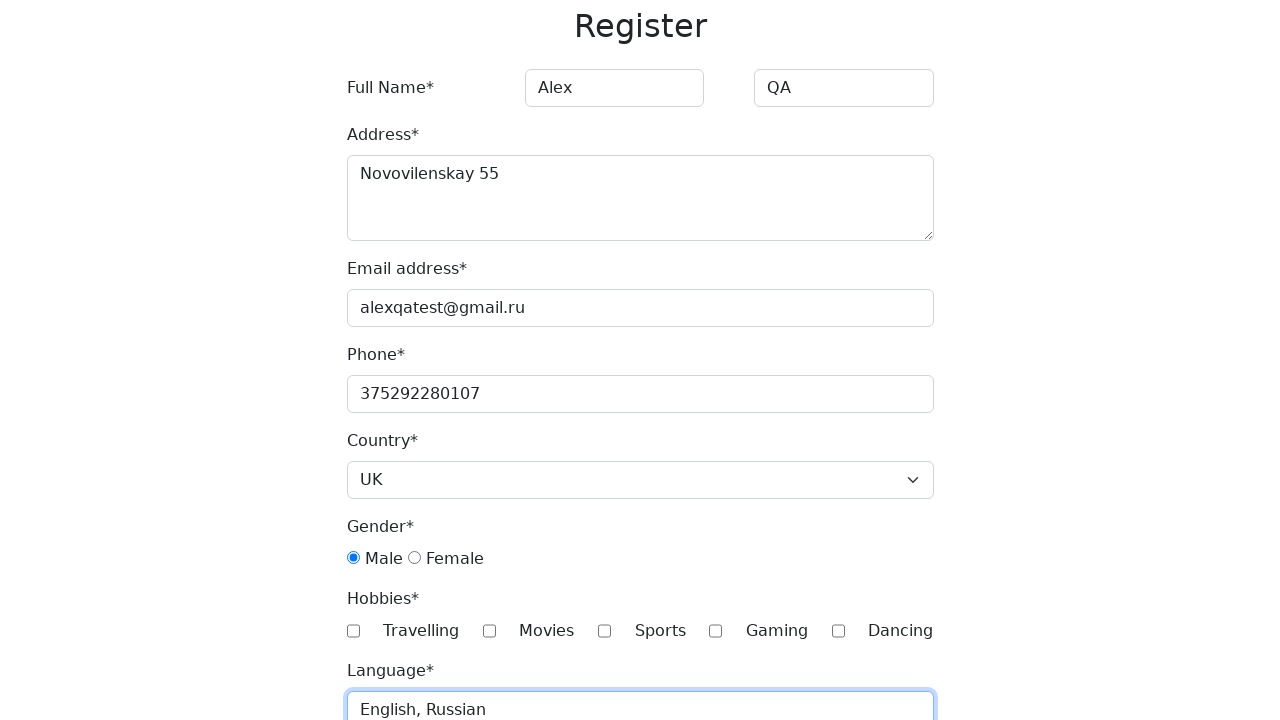

Selected year of birth '1991' on #year
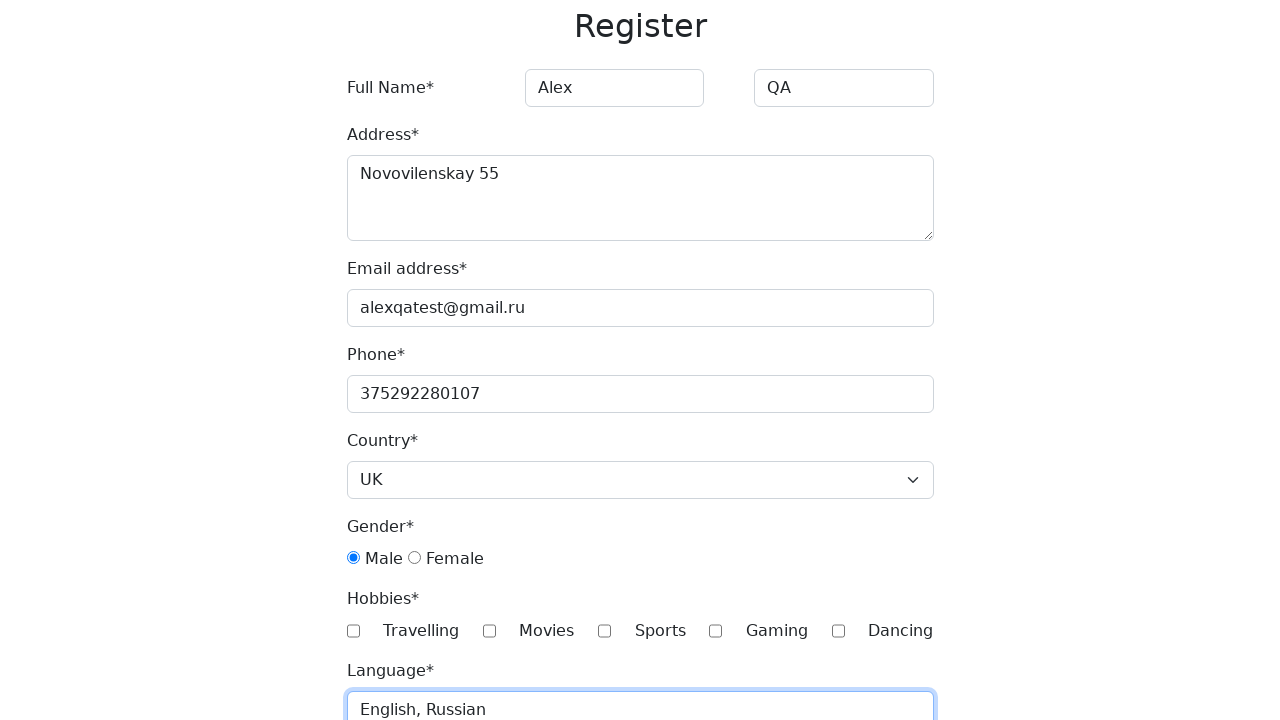

Selected month of birth 'October' on #month
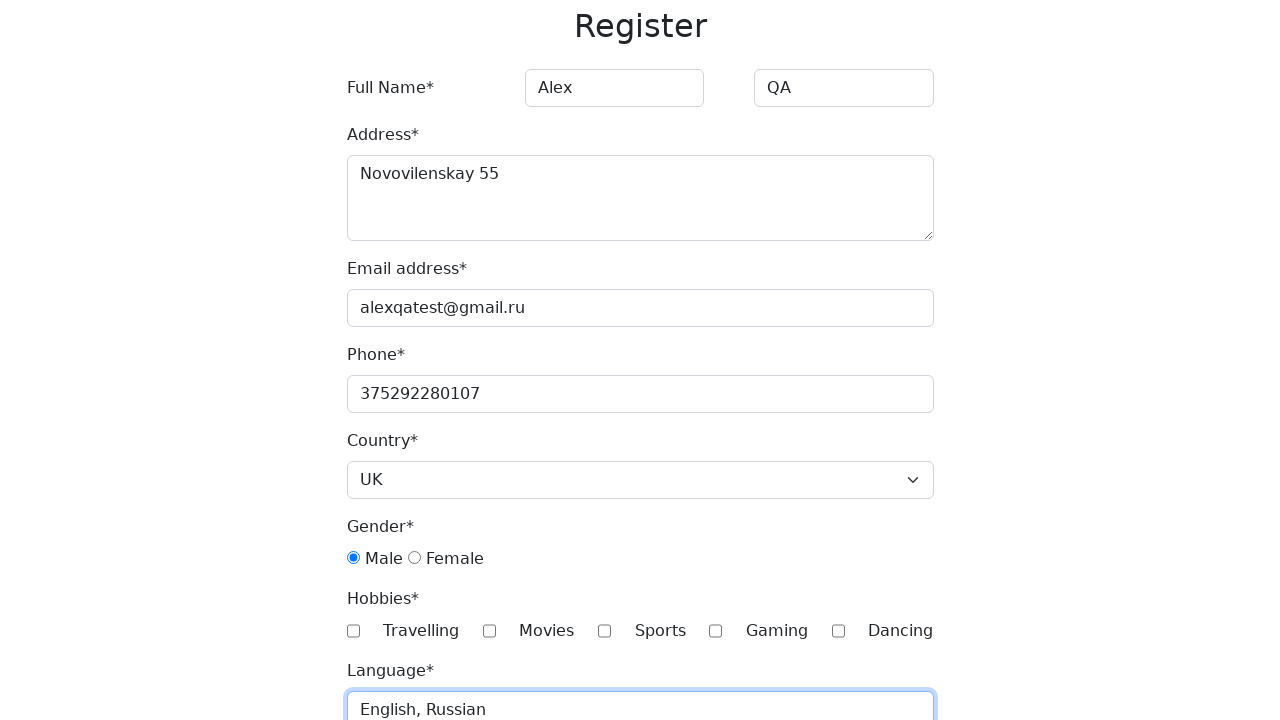

Selected day of birth '19' on #day
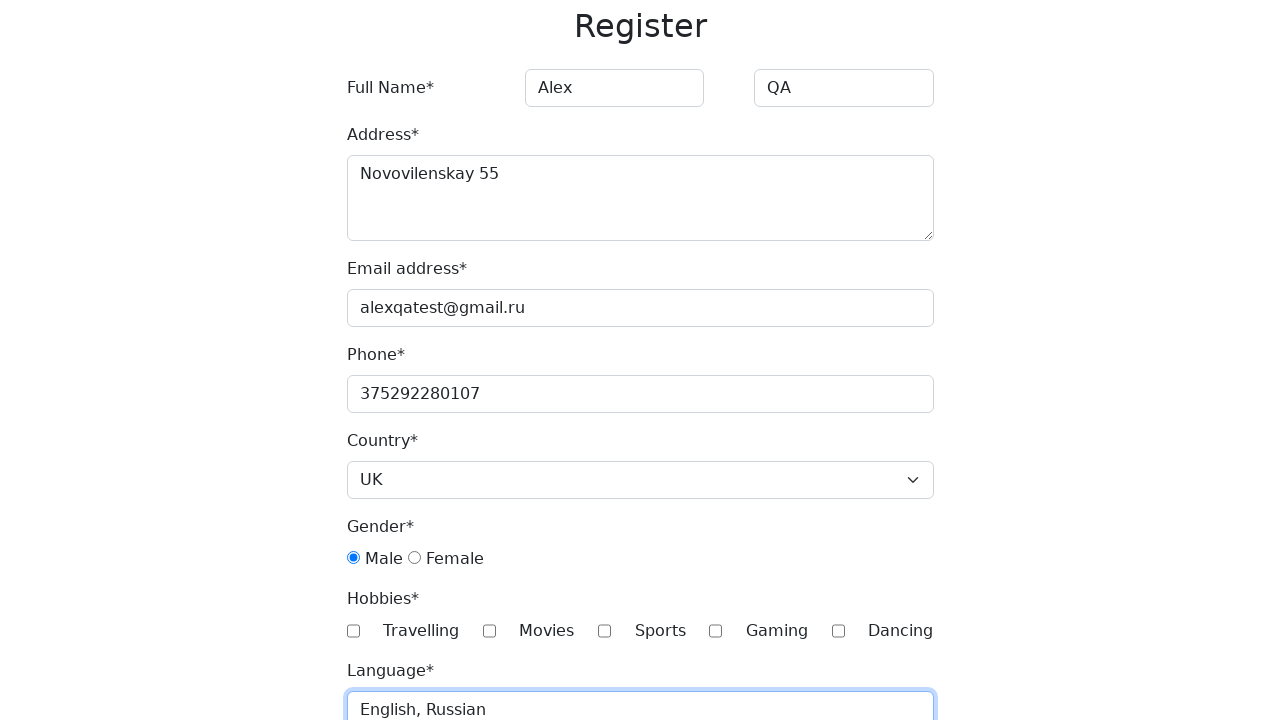

Filled password field on #password
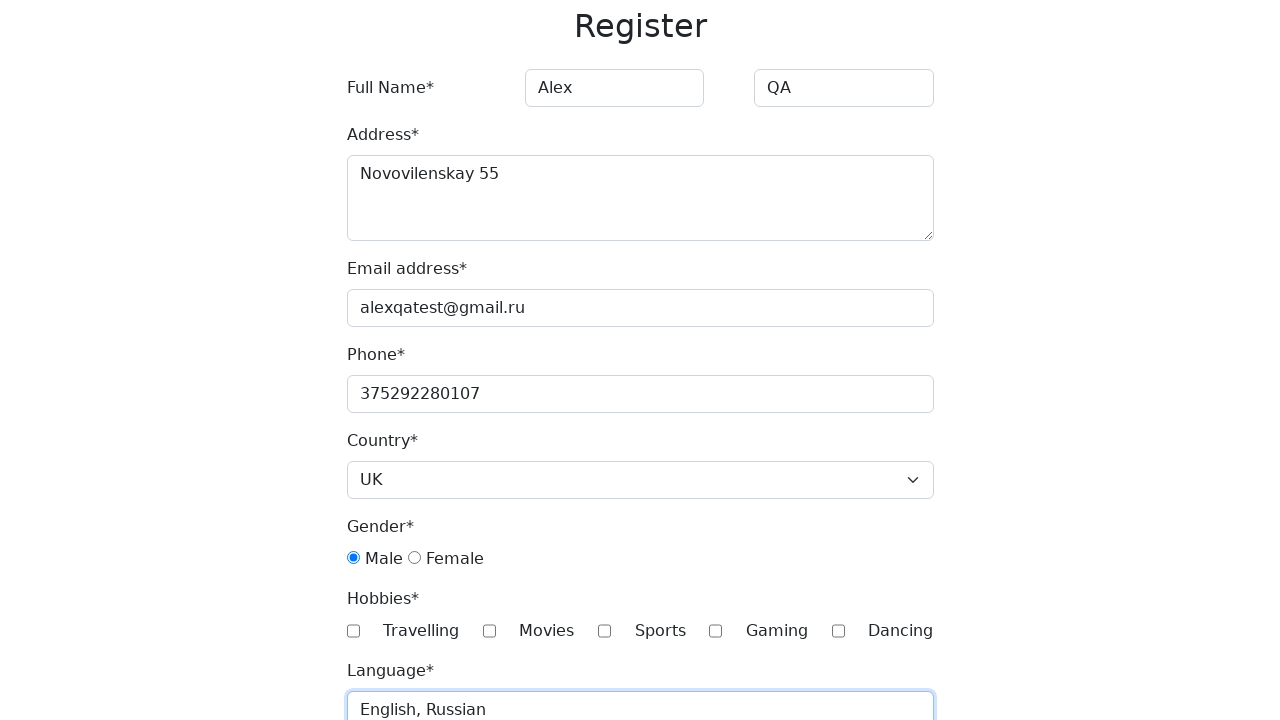

Filled confirm password field on #password-confirm
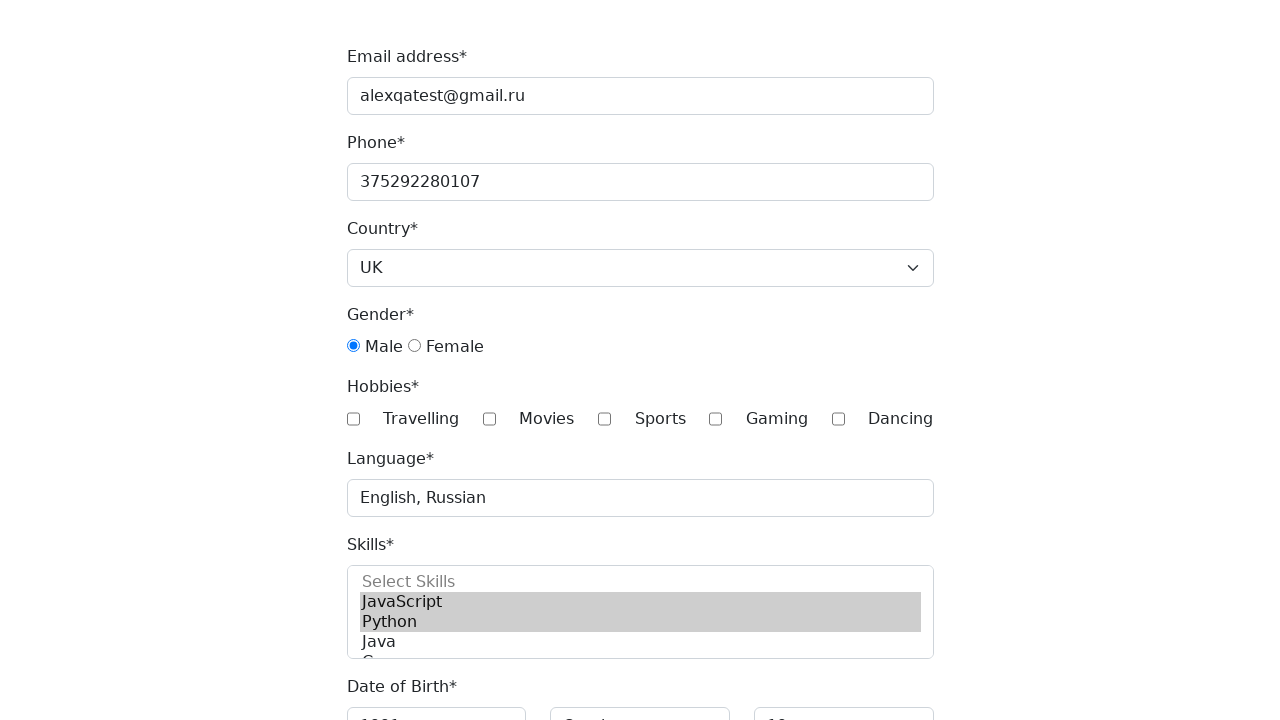

Clicked submit button to submit registration form at (388, 701) on xpath=//button[@type='submit']
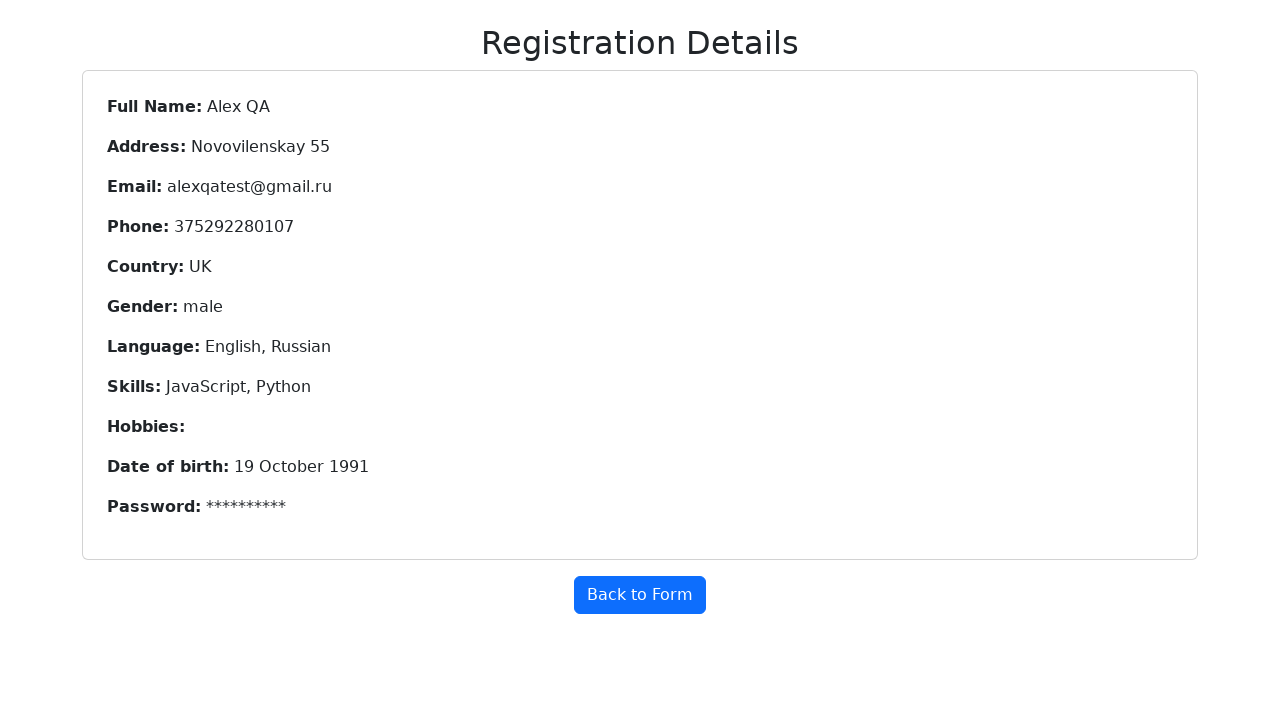

Success page loaded and title is visible
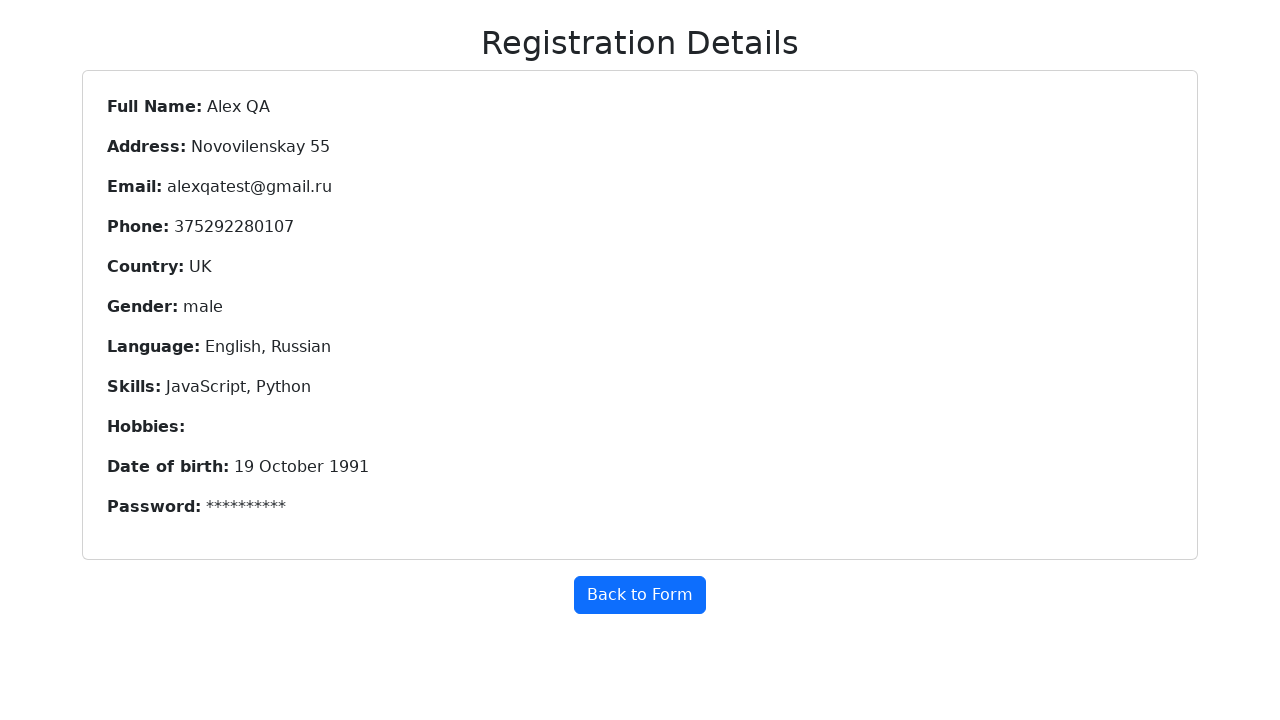

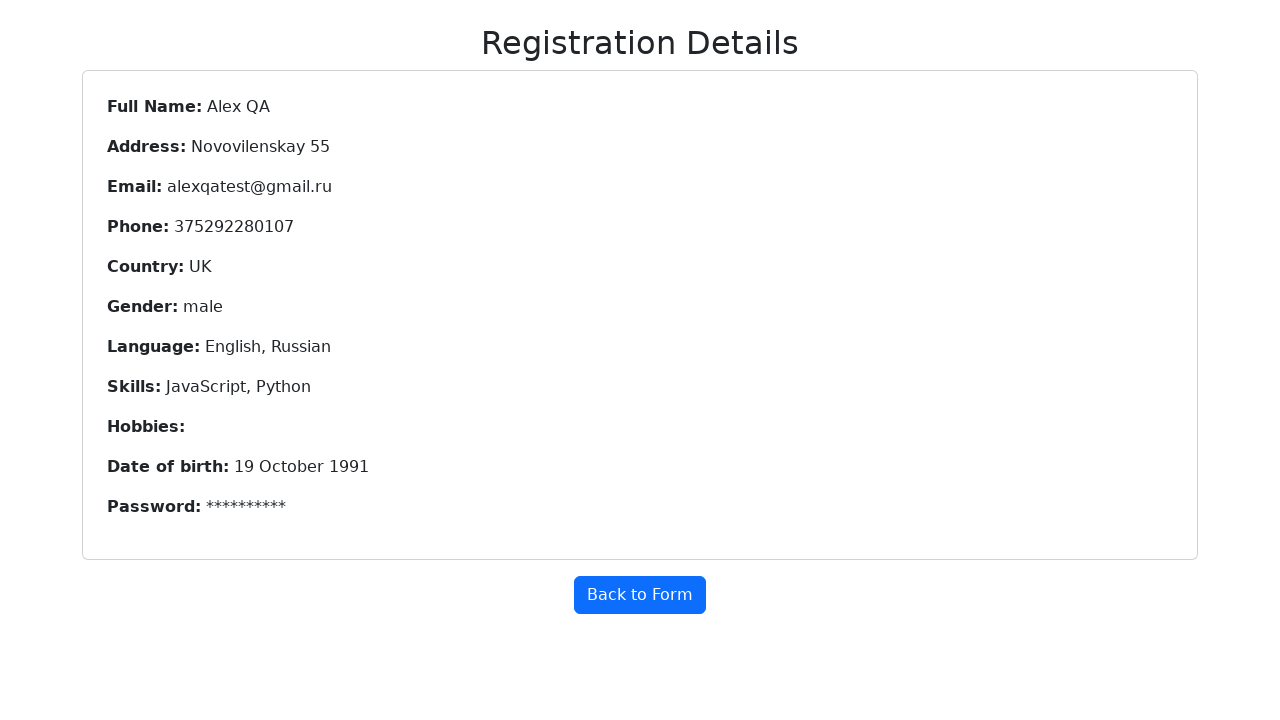